Tests dynamic loading functionality by clicking a start button and waiting for the finish element to appear

Starting URL: http://the-internet.herokuapp.com/dynamic_loading/1

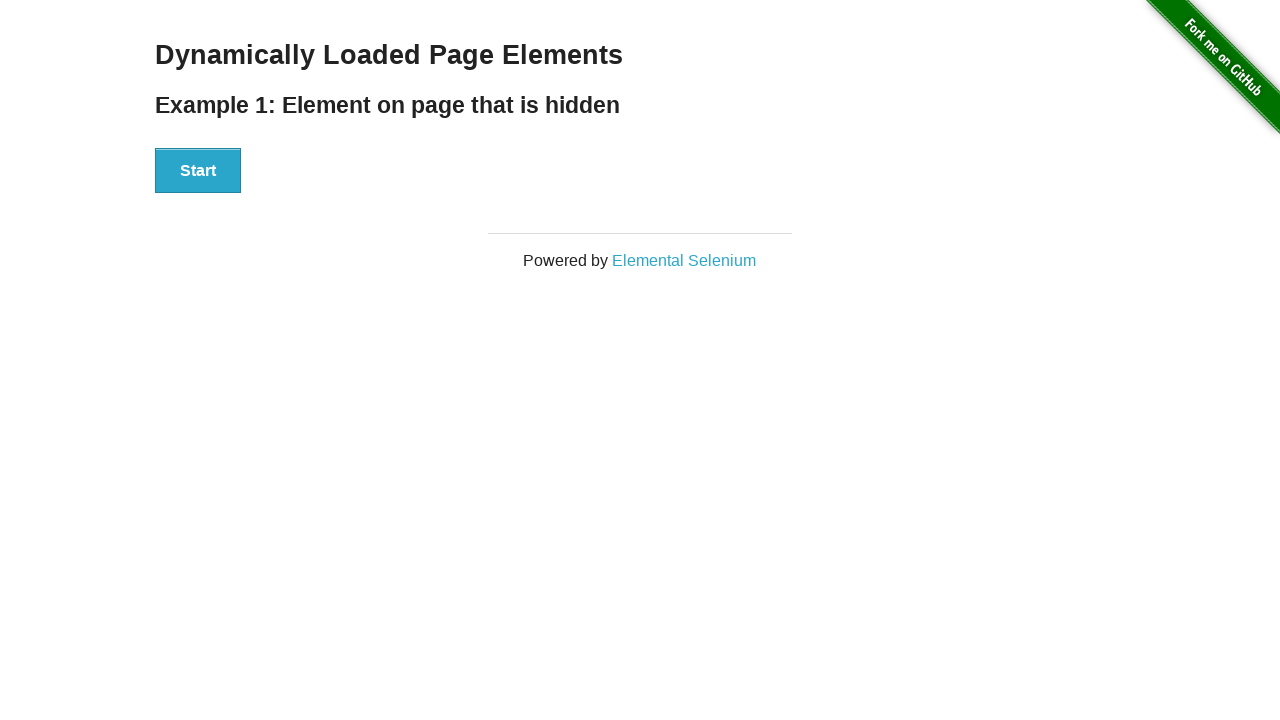

Navigated to dynamic loading test page
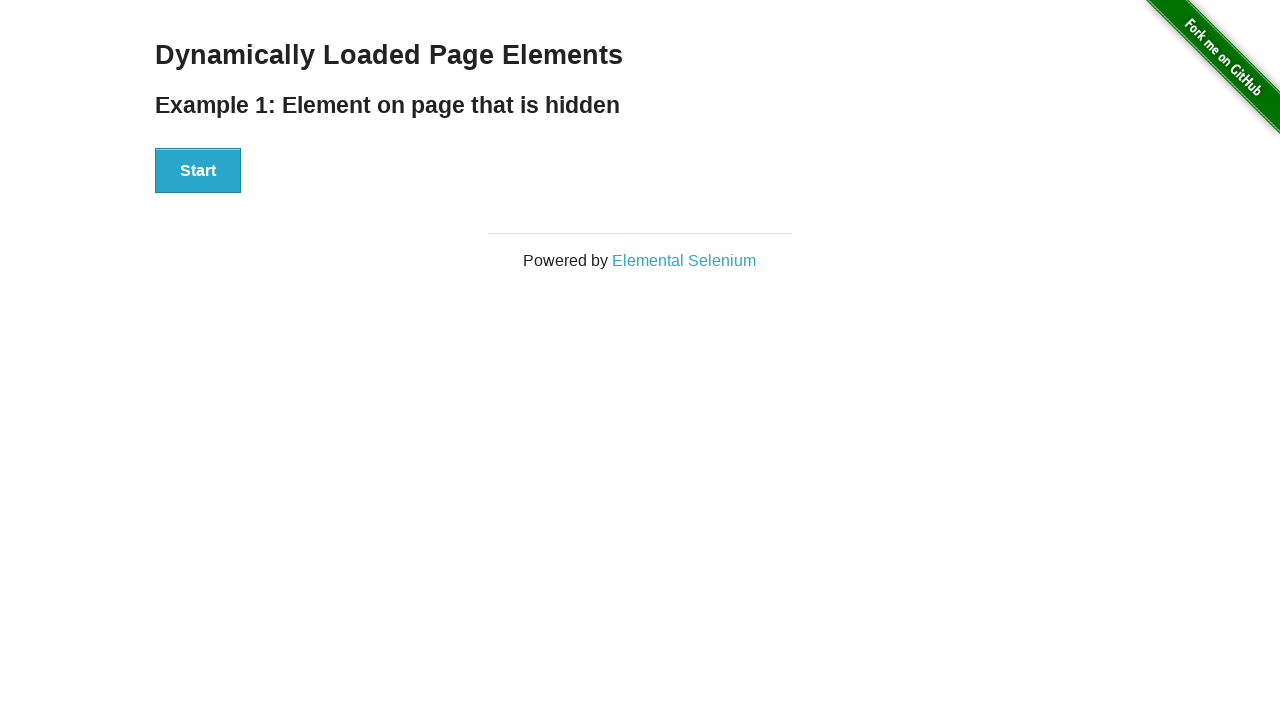

Clicked start button to trigger dynamic loading at (198, 171) on xpath=//div[@id='start']//button
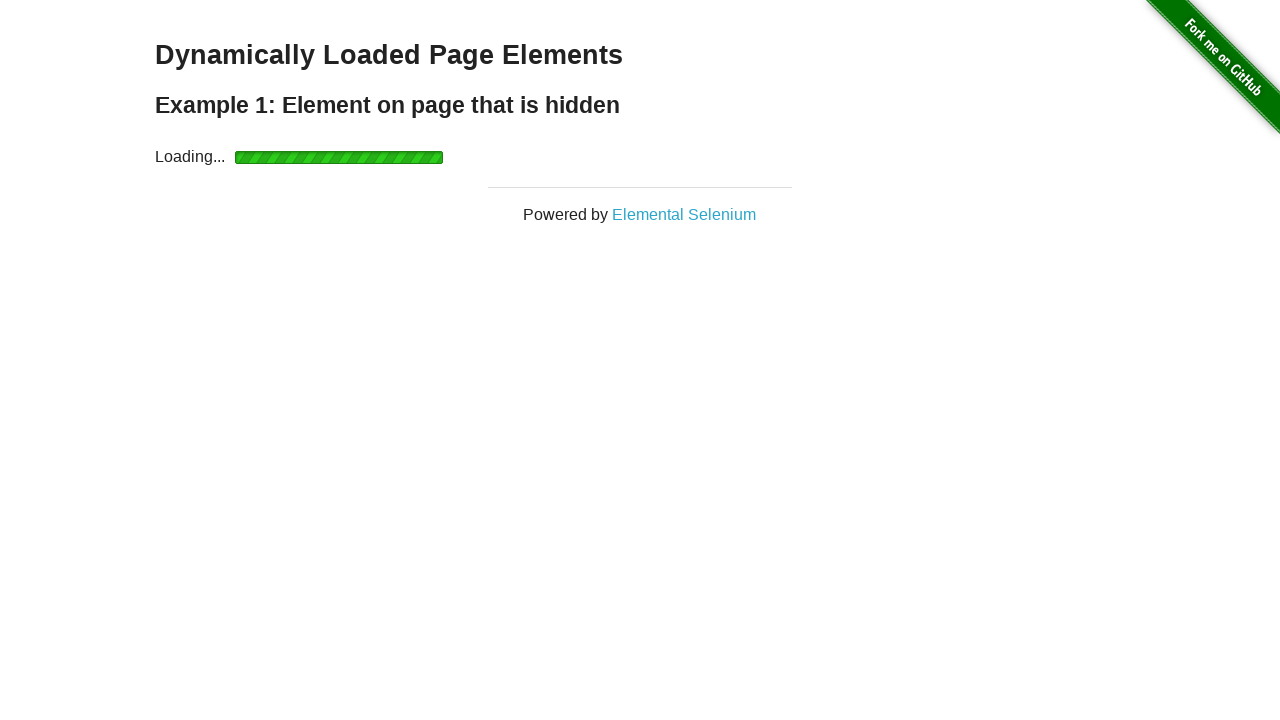

Finish element appeared after dynamic loading completed
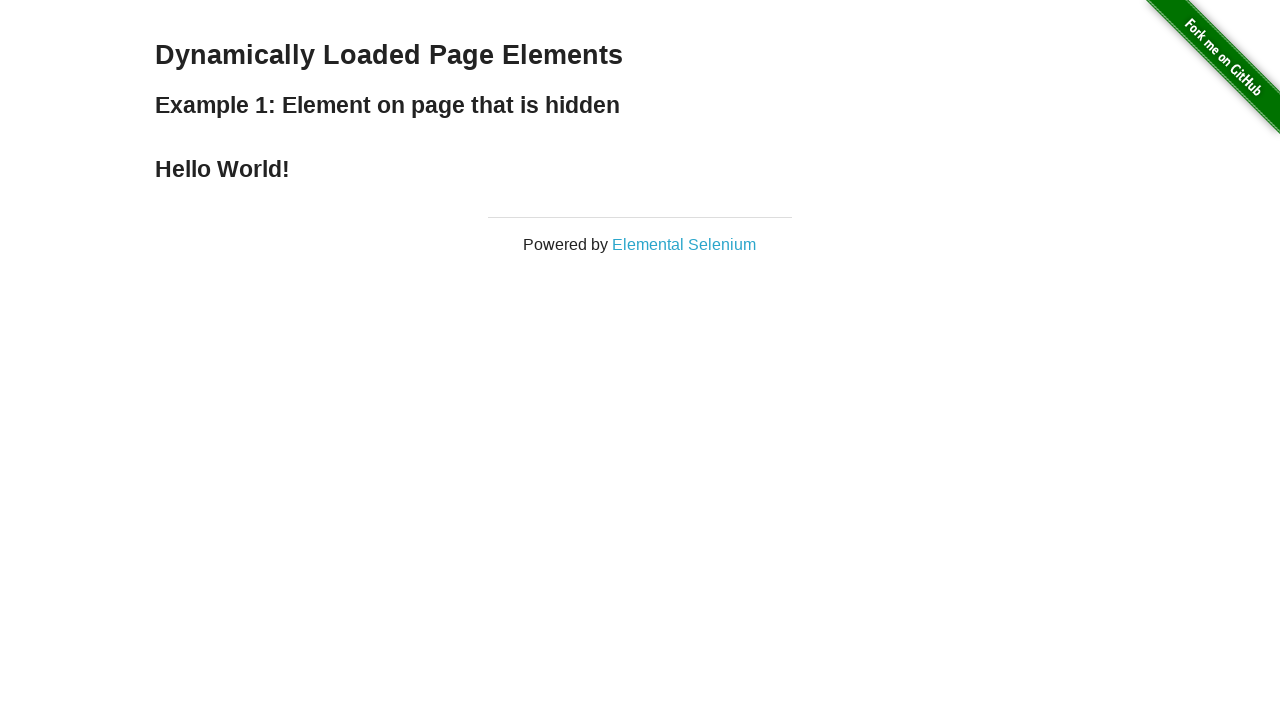

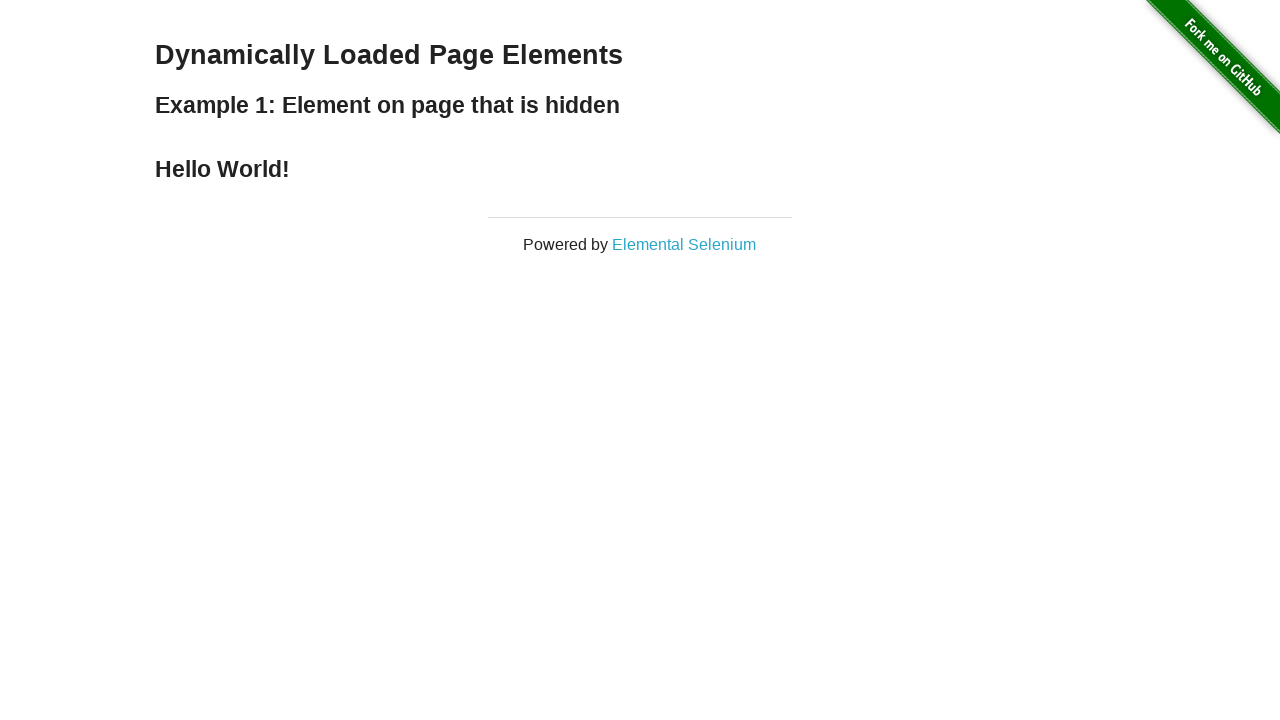